Navigates to the Telerik demos page and verifies the page title matches the expected value

Starting URL: https://www.telerik.com/support/demos

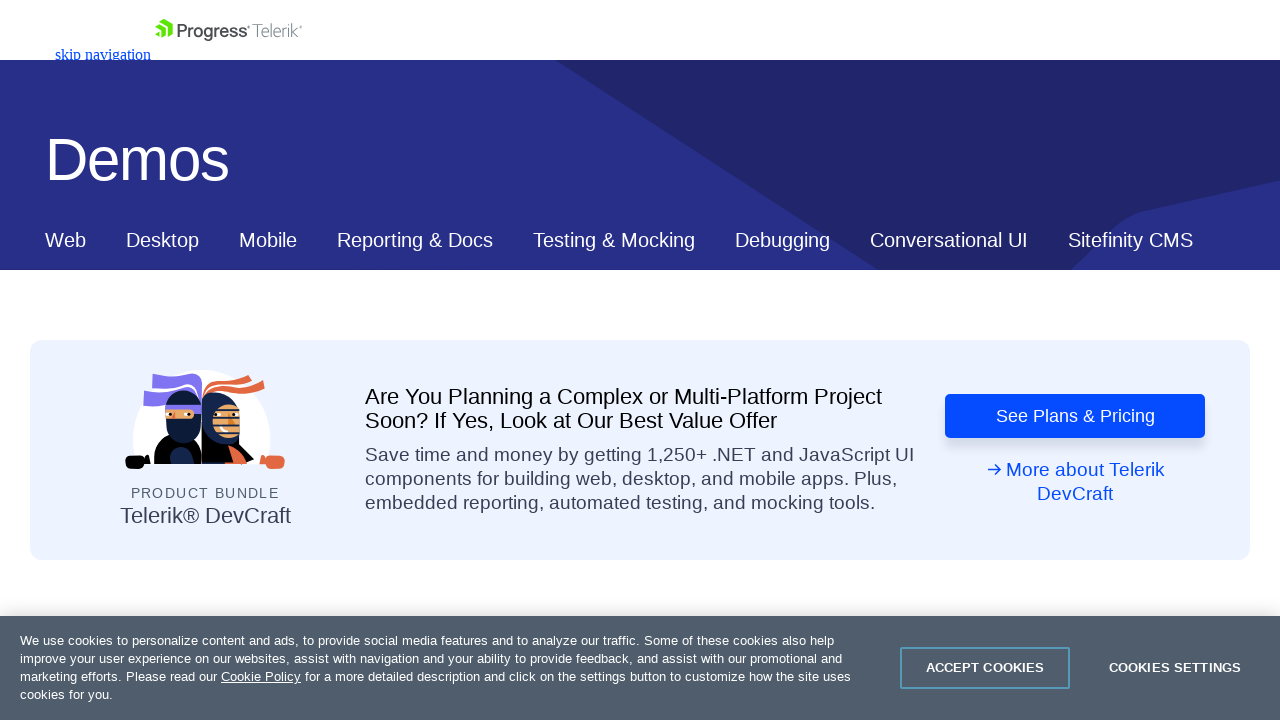

Navigated to Telerik demos page
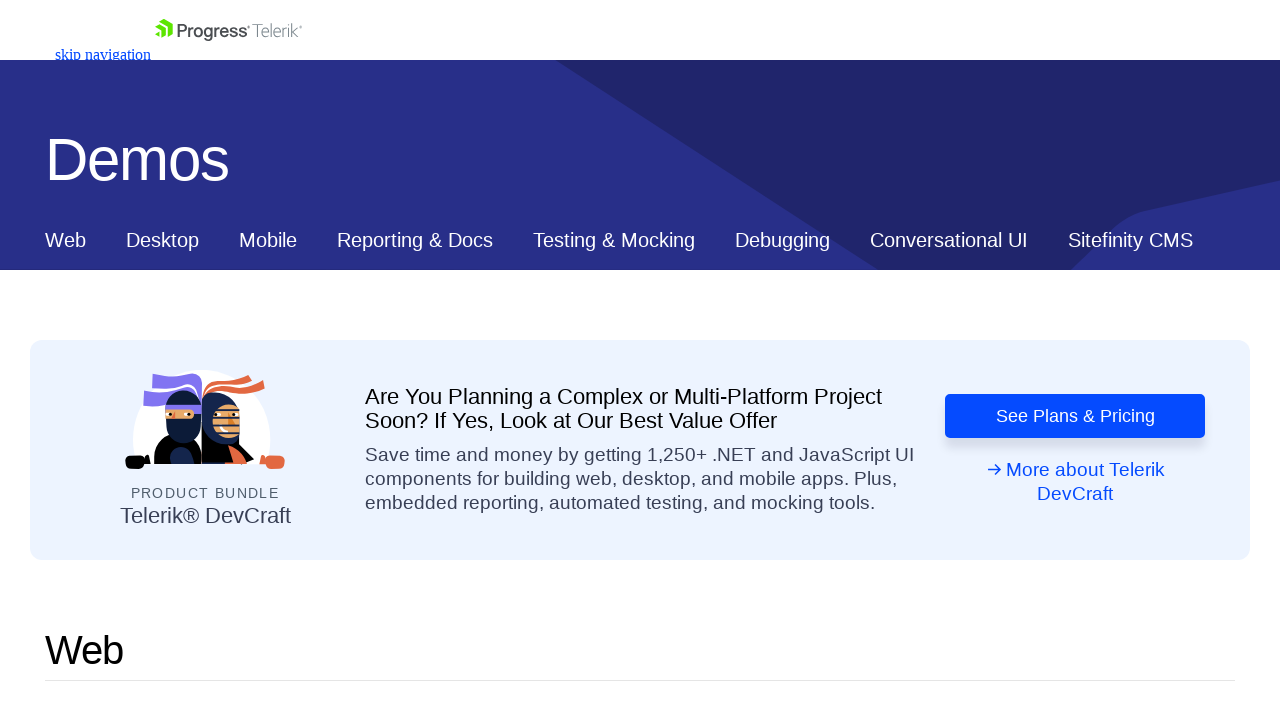

Verified page title matches expected value
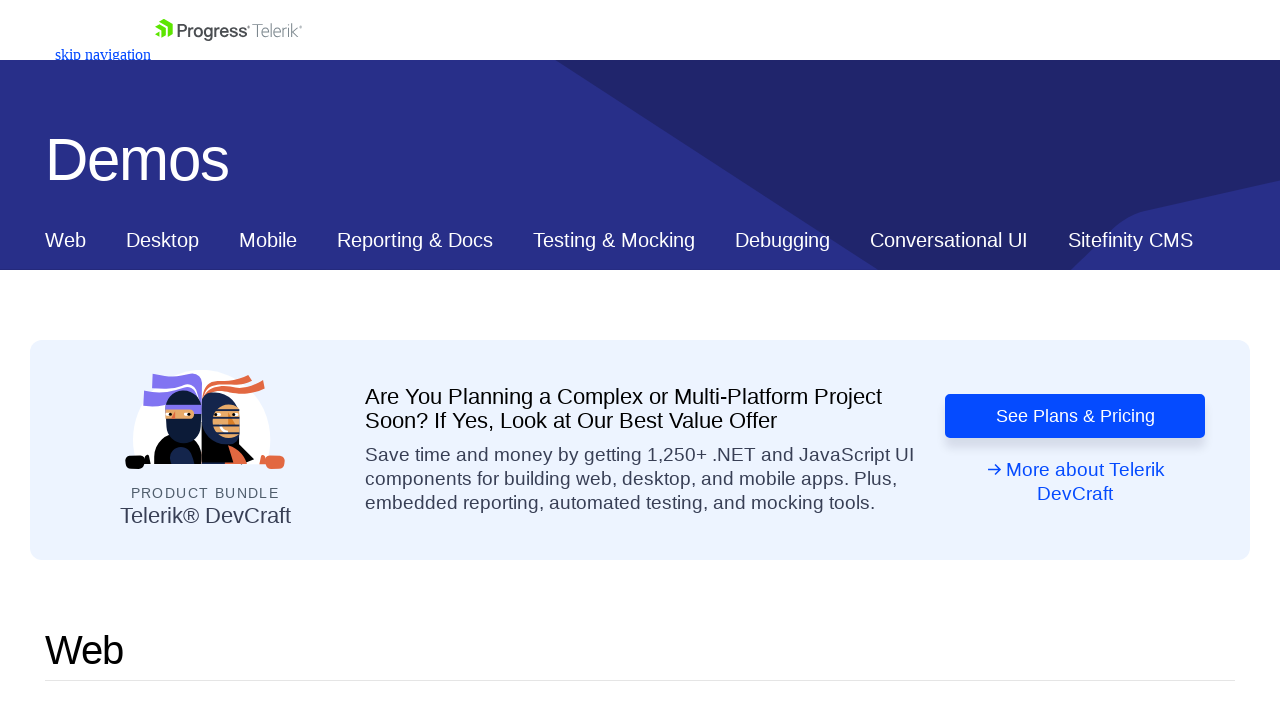

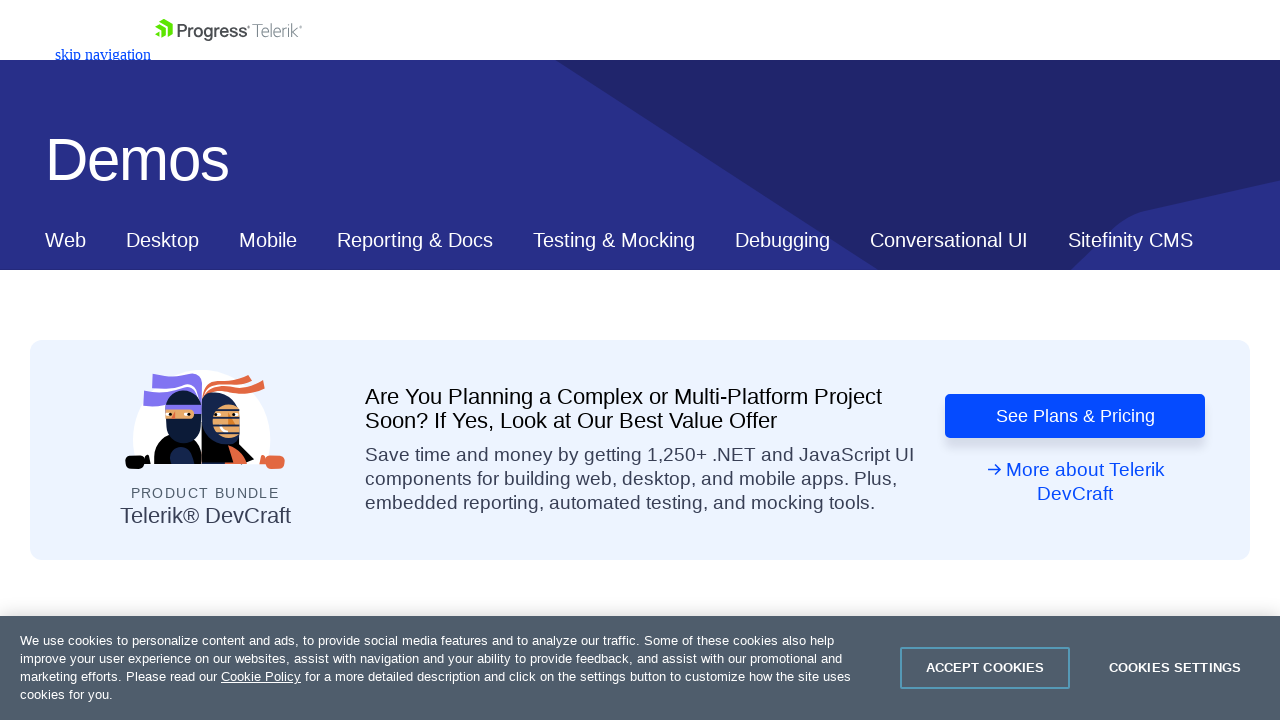